Tests keyboard input functionality by sending various key combinations and text to an input field

Starting URL: https://the-internet.herokuapp.com/key_presses

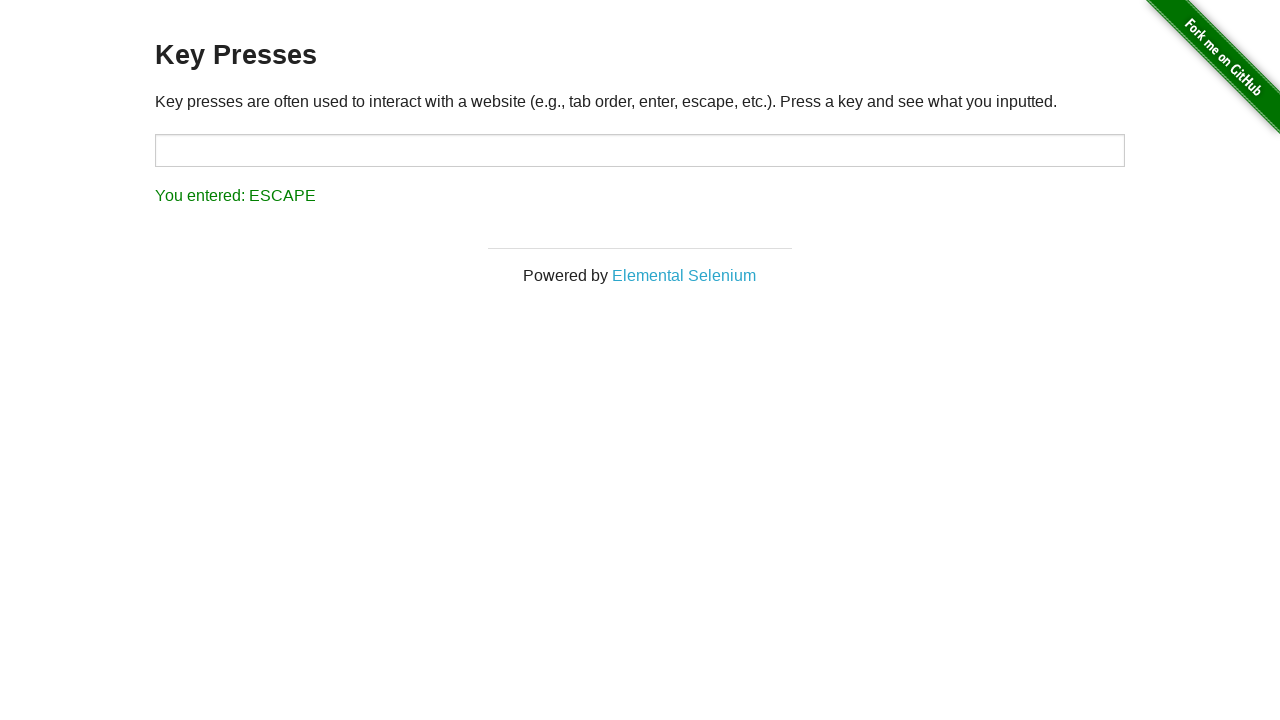

Target input field became visible
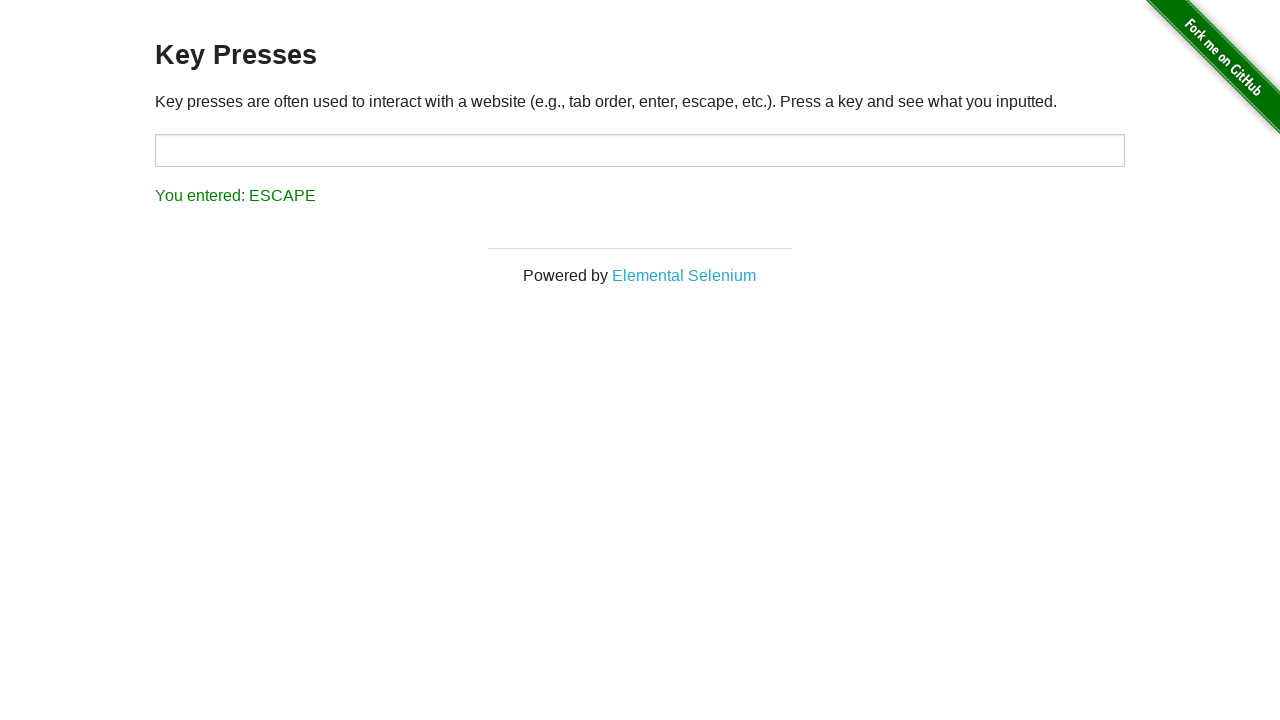

Located target input field
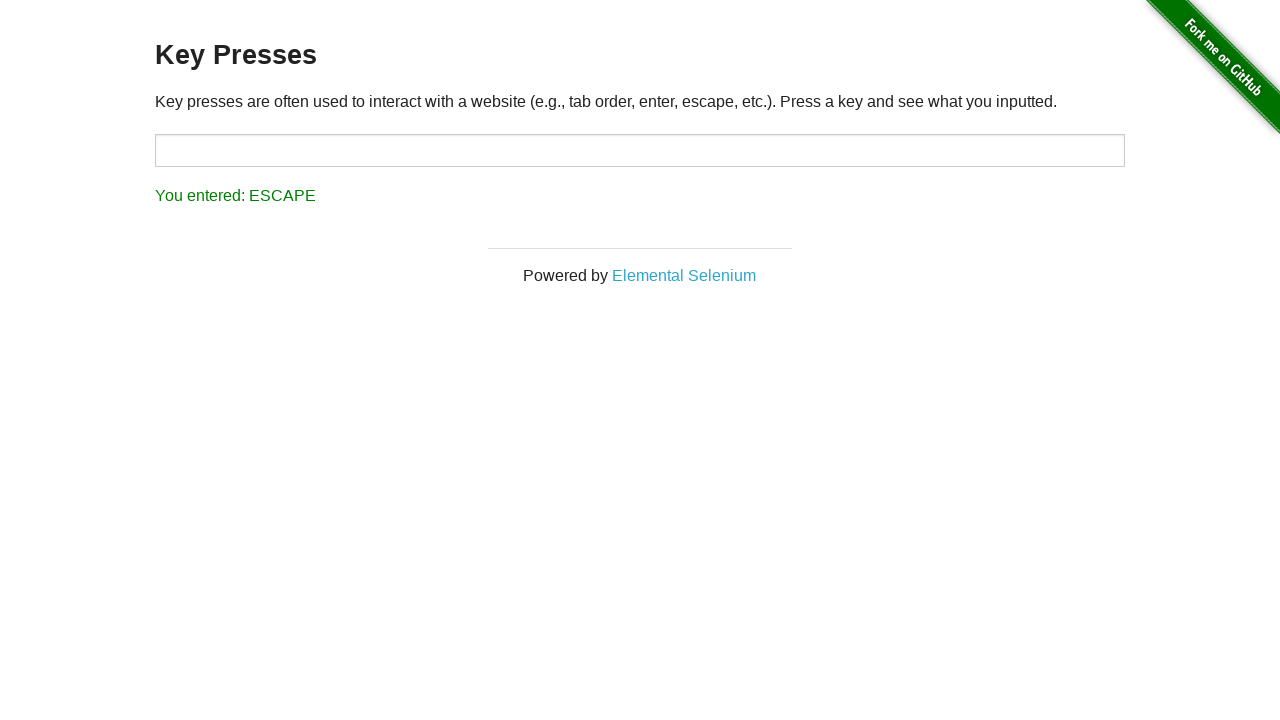

Pressed Tab key in input field on #target
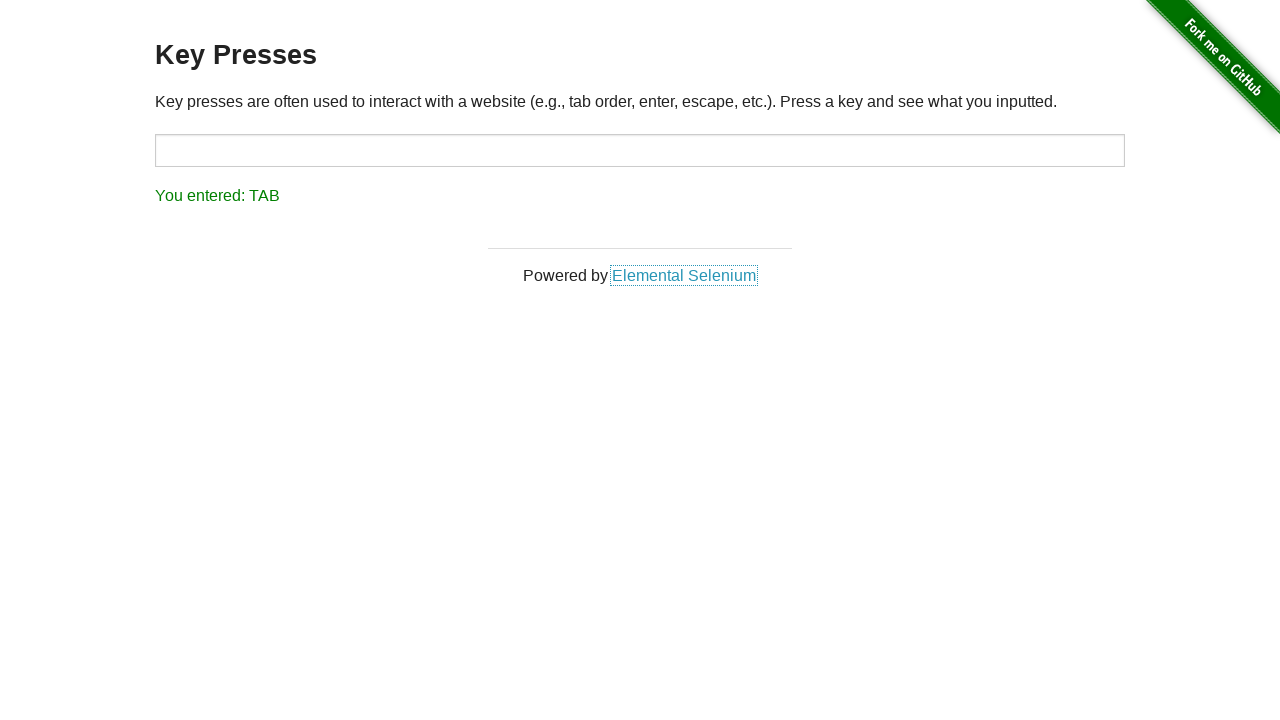

Pressed Space key in input field on #target
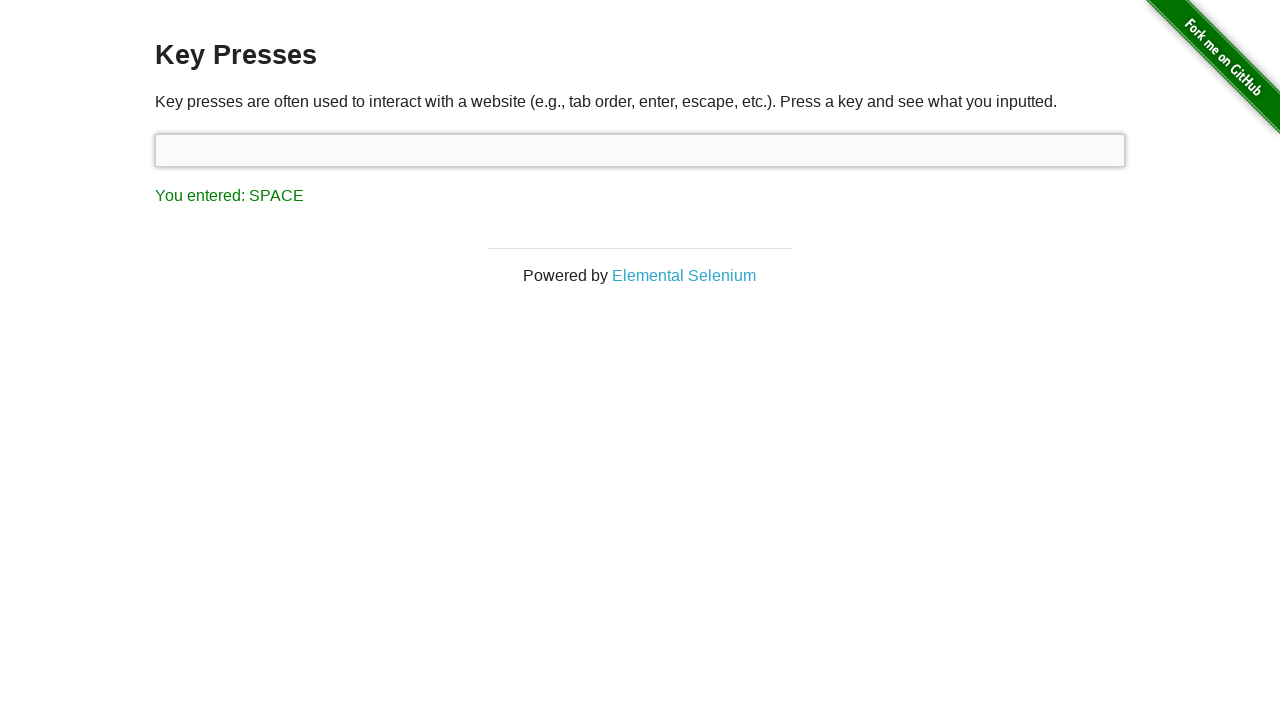

Typed 'Hello, World!!' into input field on #target
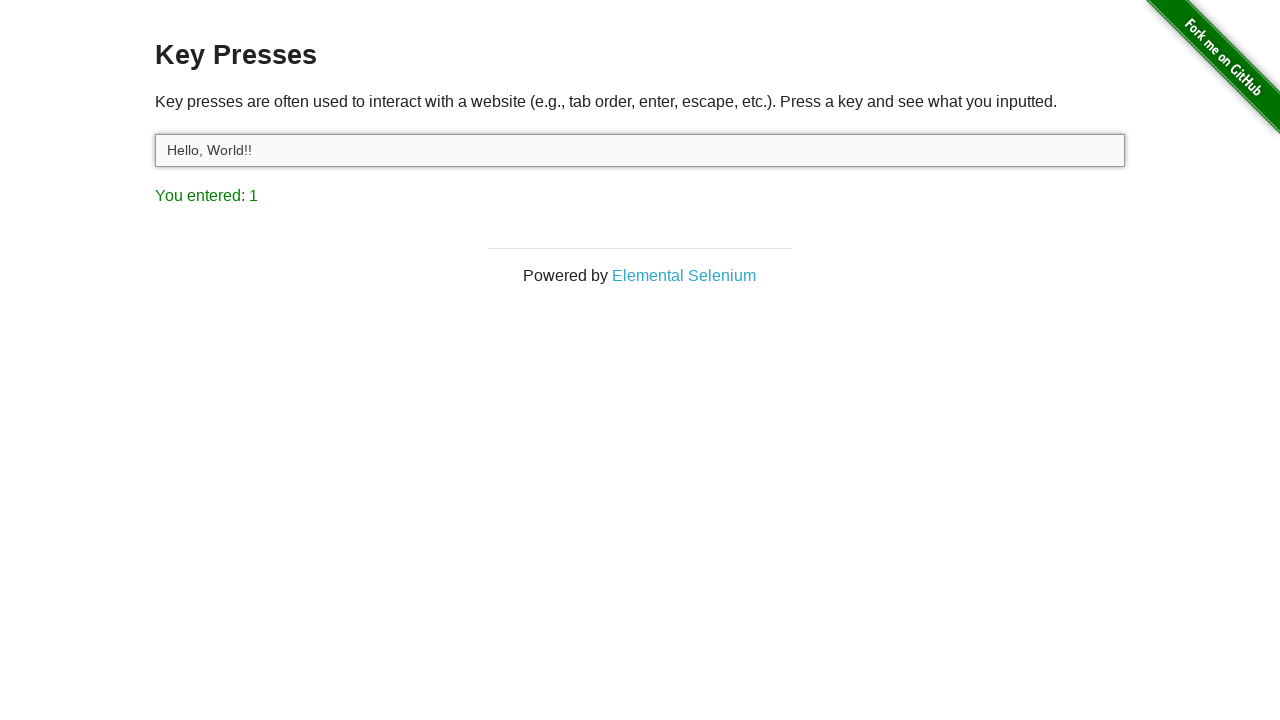

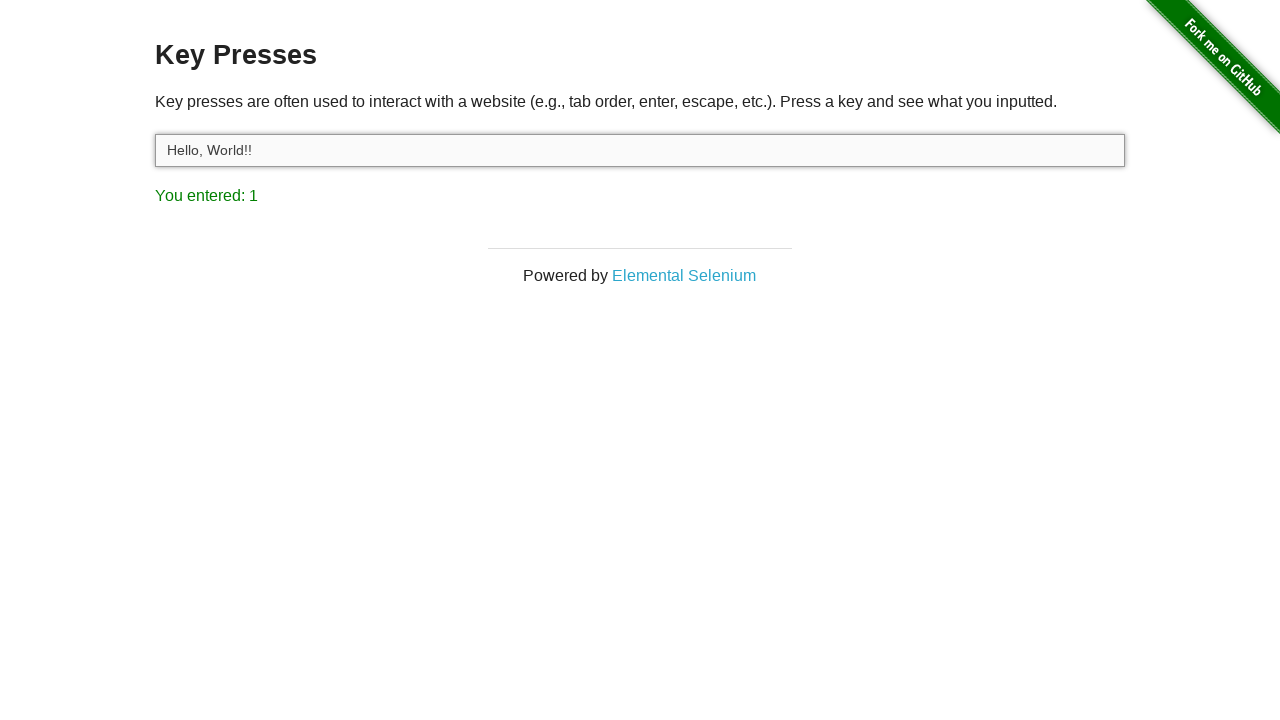